Tests creating and removing a person record, including handling a confirmation dialog

Starting URL: https://vanilton18.github.io/crud-local-storage-angular/

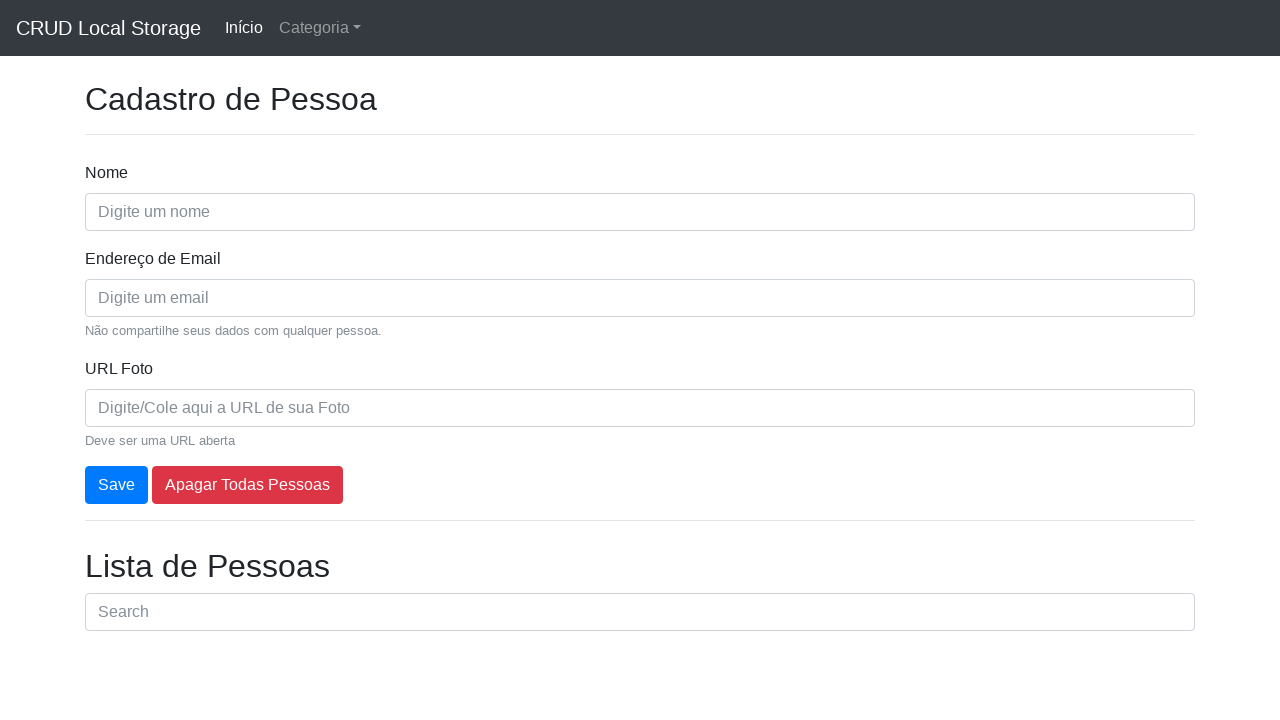

Set default timeout to 5000ms
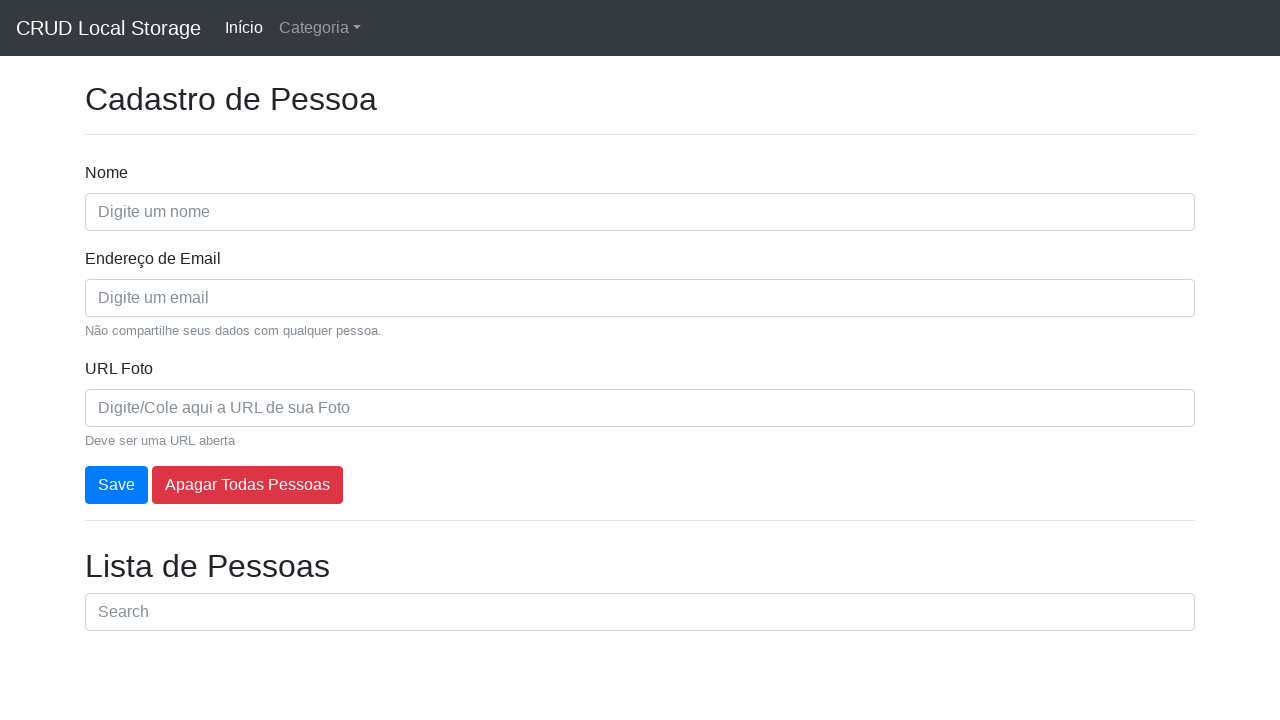

Filled name field with 'Vanilton de Souza Freire Pinheiro' on id=nome
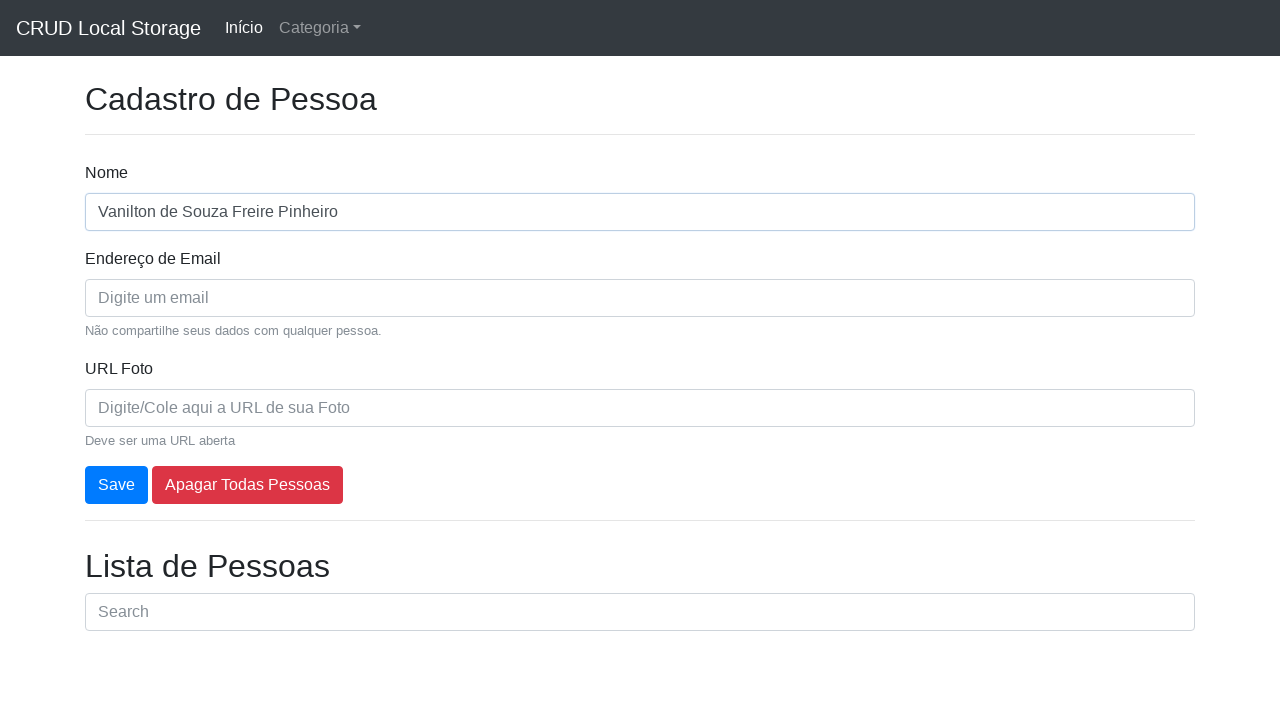

Filled email field with 'vanilton18@gmail.com' on [placeholder="Digite um email"]
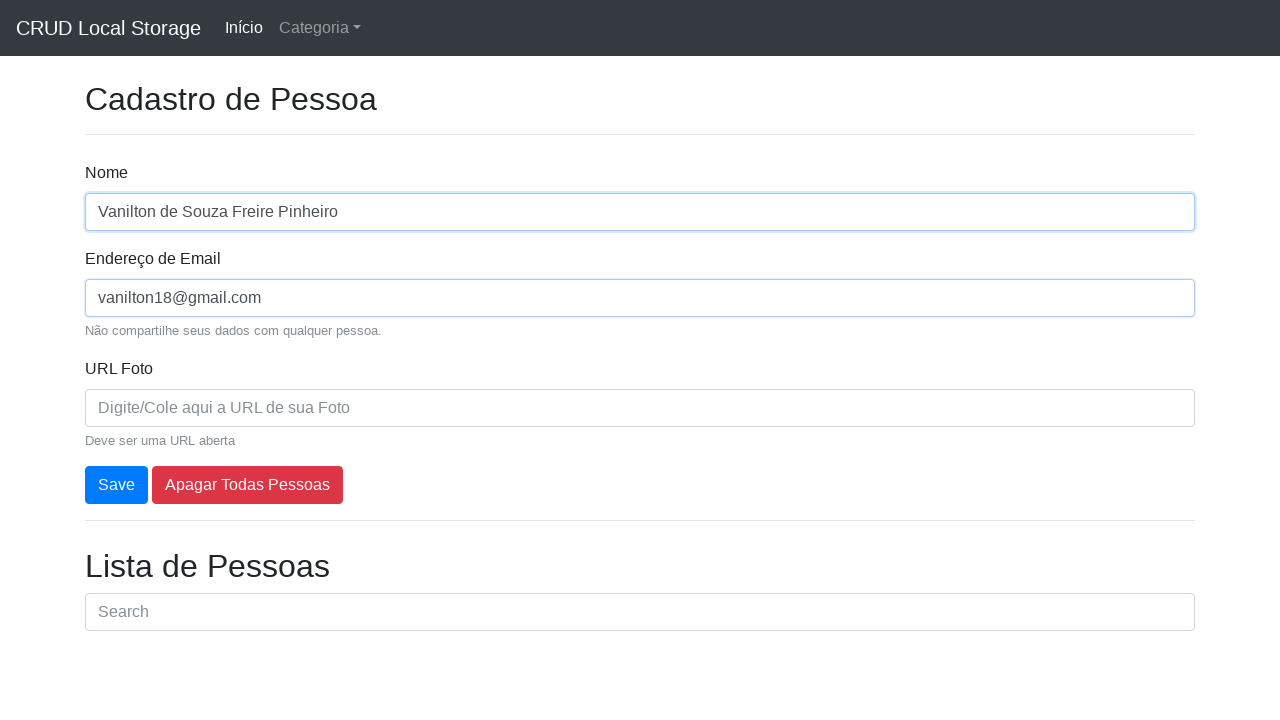

Filled photo URL field with profile image URL on [name=photo]
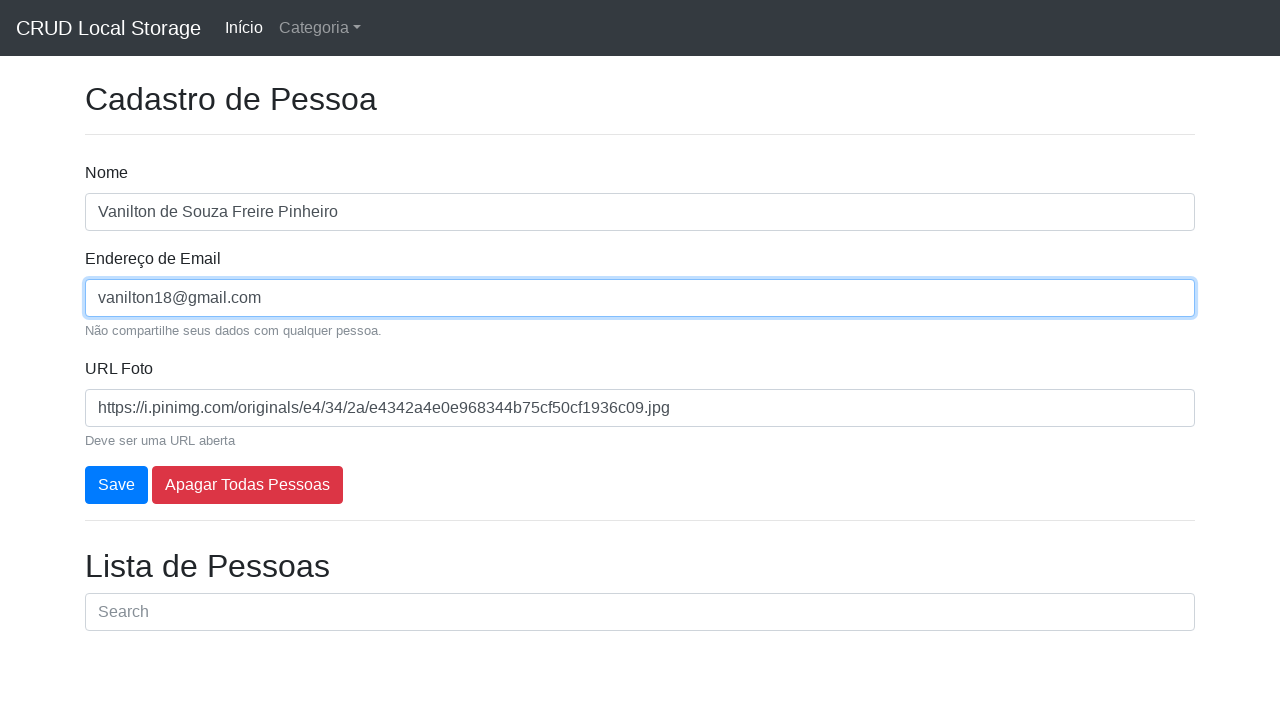

Clicked Save button to create person record at (116, 485) on text=Save
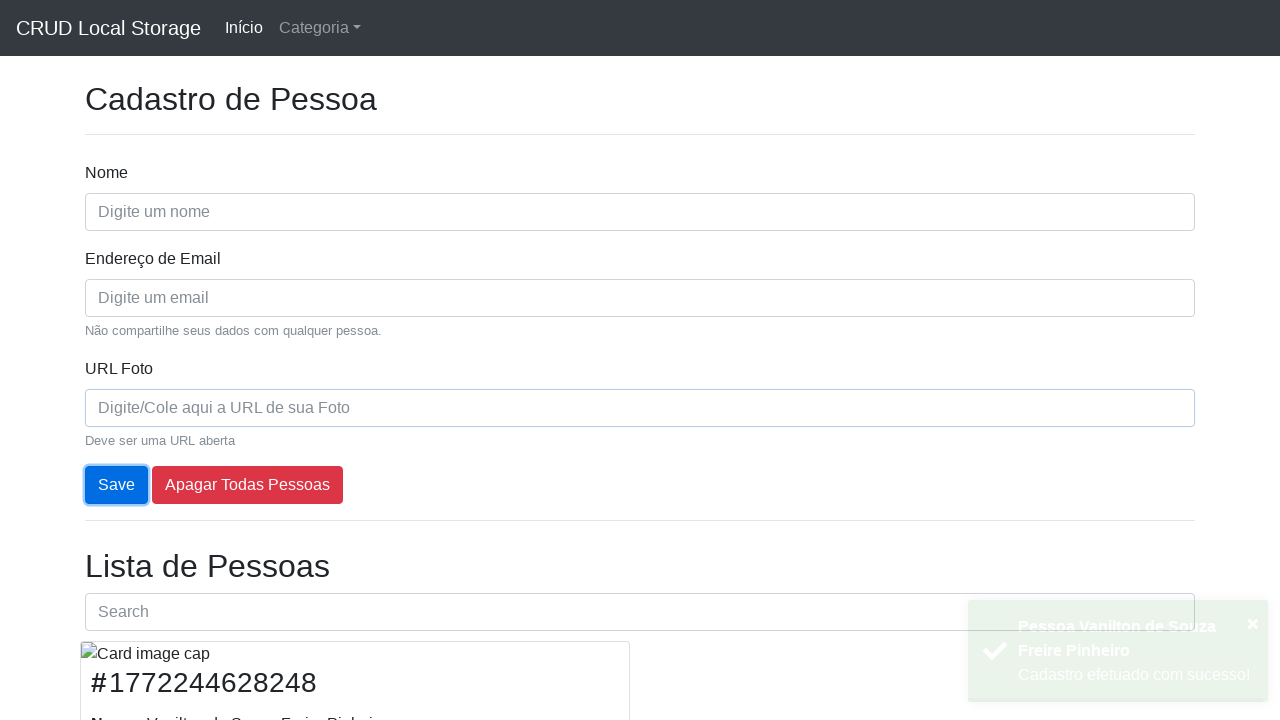

Person record card appeared on page
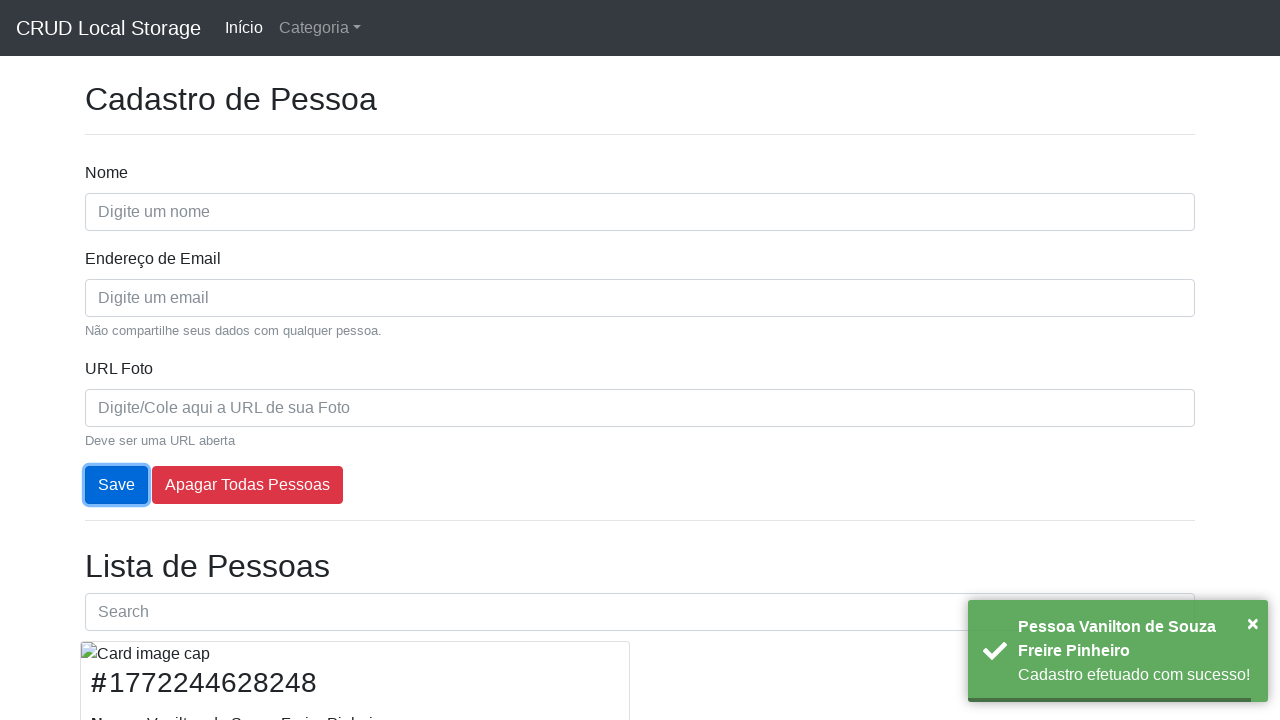

Scrolled Remove button into view
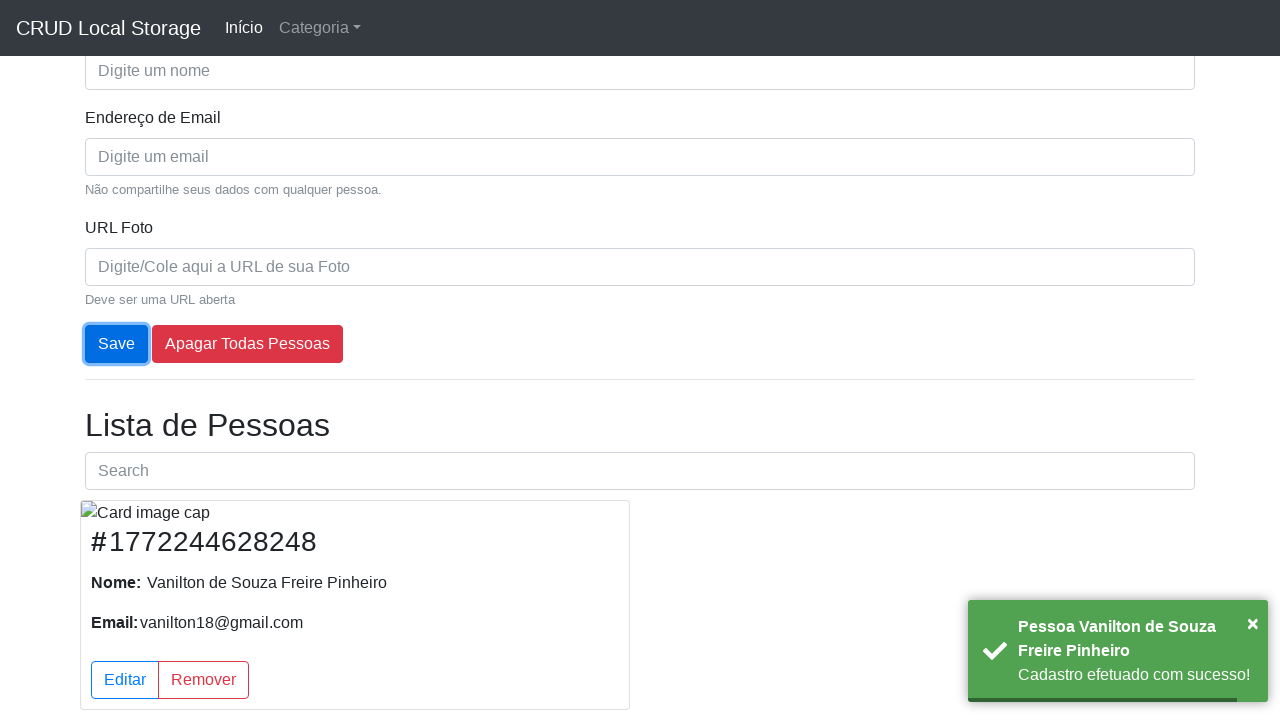

Set up dialog handler to accept confirmation
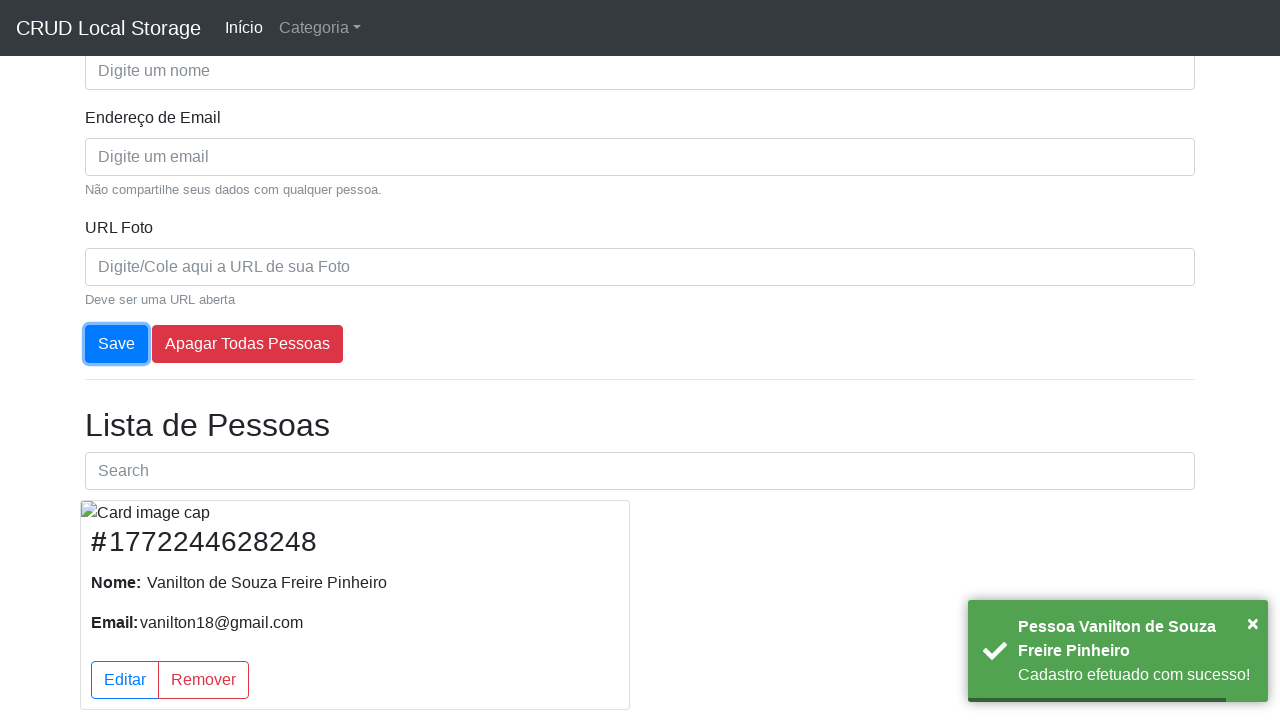

Clicked Remove button to delete person record at (204, 680) on css=div.card:has-text('Vanilton') >> css=button >> text=Remover
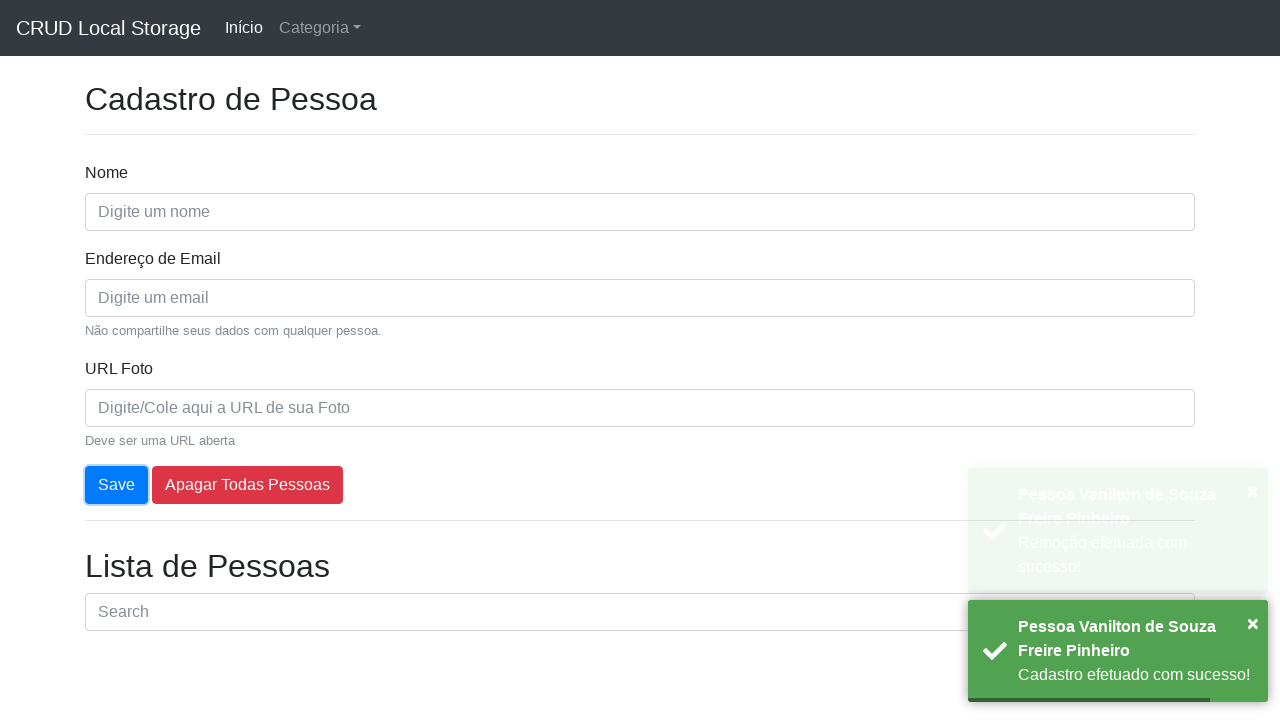

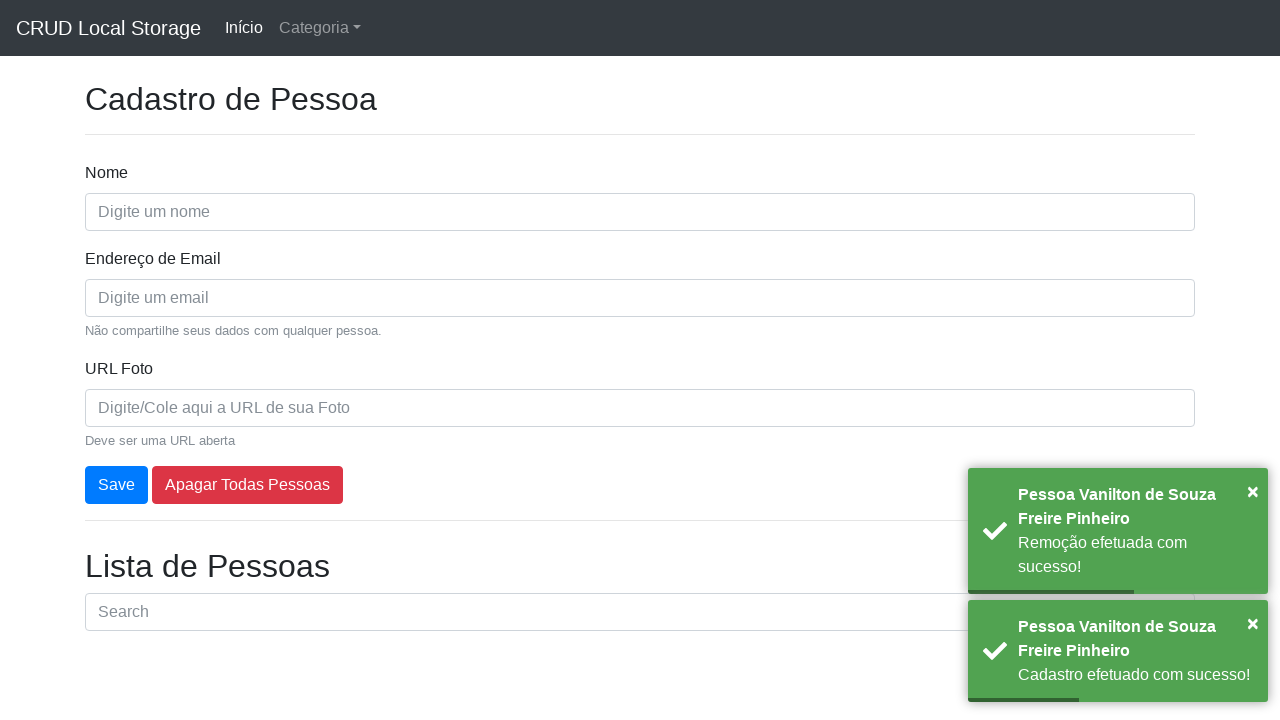